Navigates to the Hepsiburada e-commerce homepage and waits for it to load.

Starting URL: https://hepsiburada.com

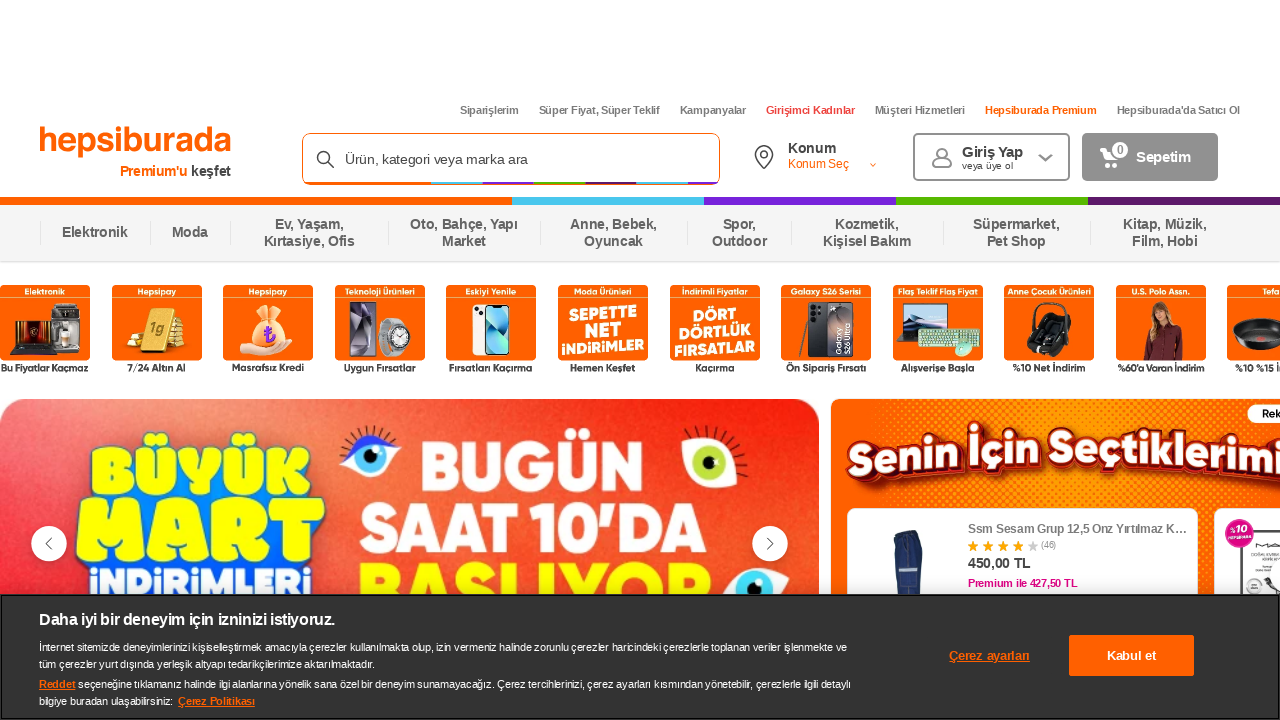

Navigated to Hepsiburada e-commerce homepage
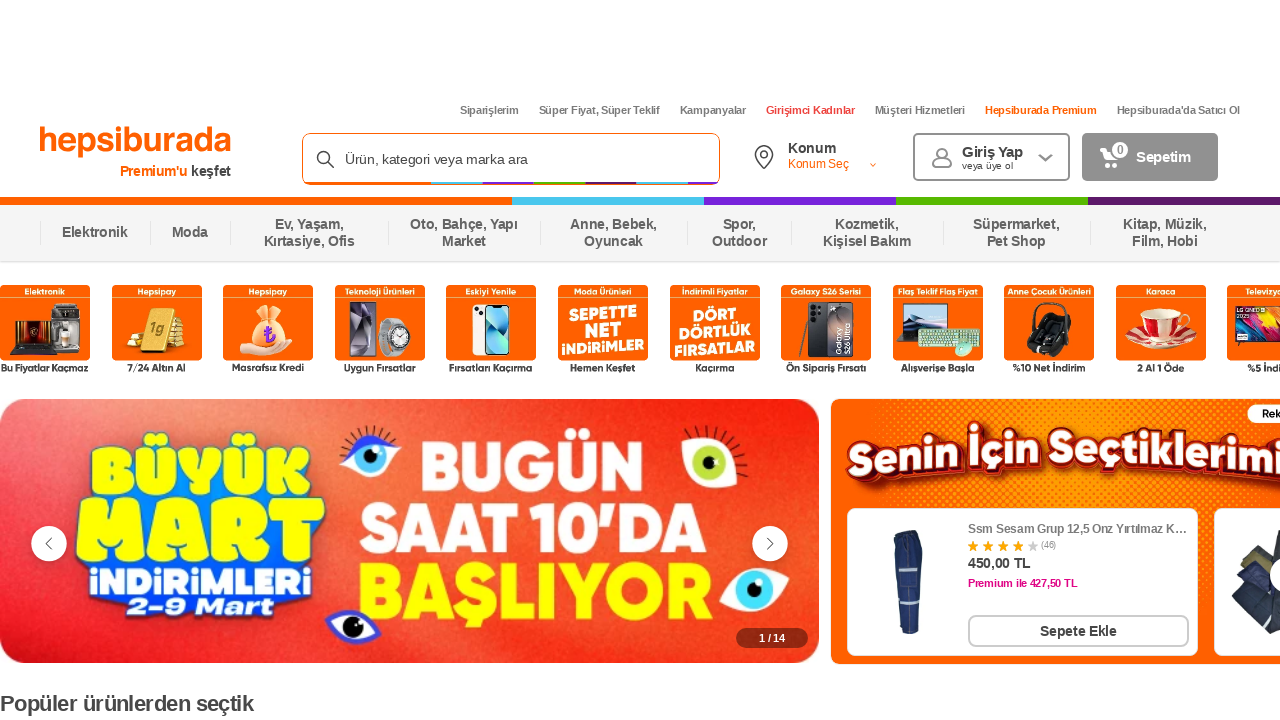

Page fully loaded - DOM content ready
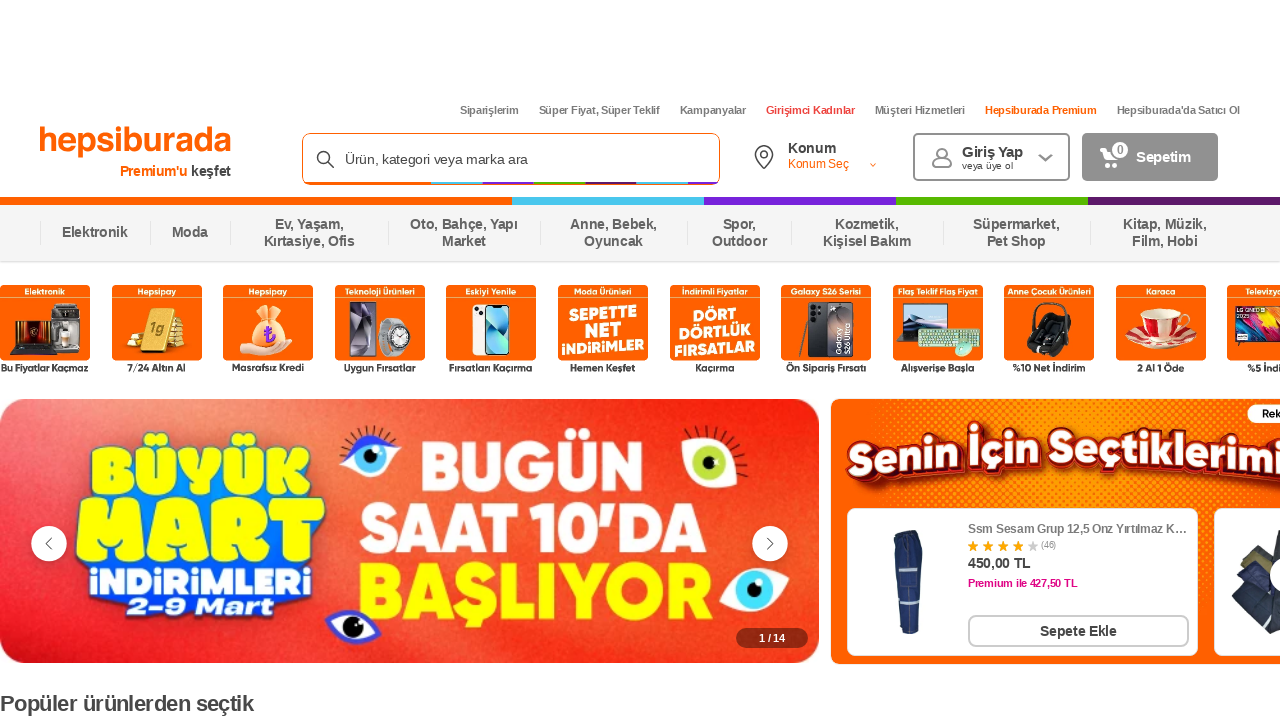

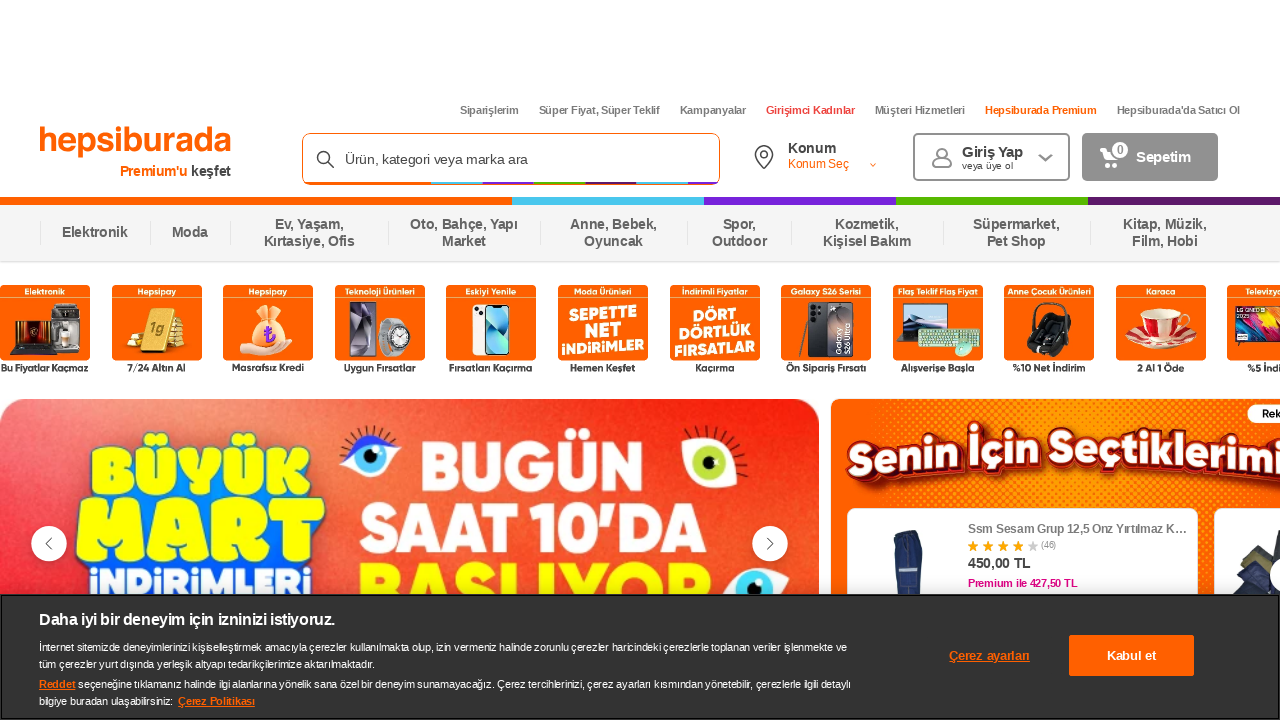